Tests switching between multiple frames by accessing frame1, then frame2, and verifying both contain the same content

Starting URL: https://demoqa.com/frames

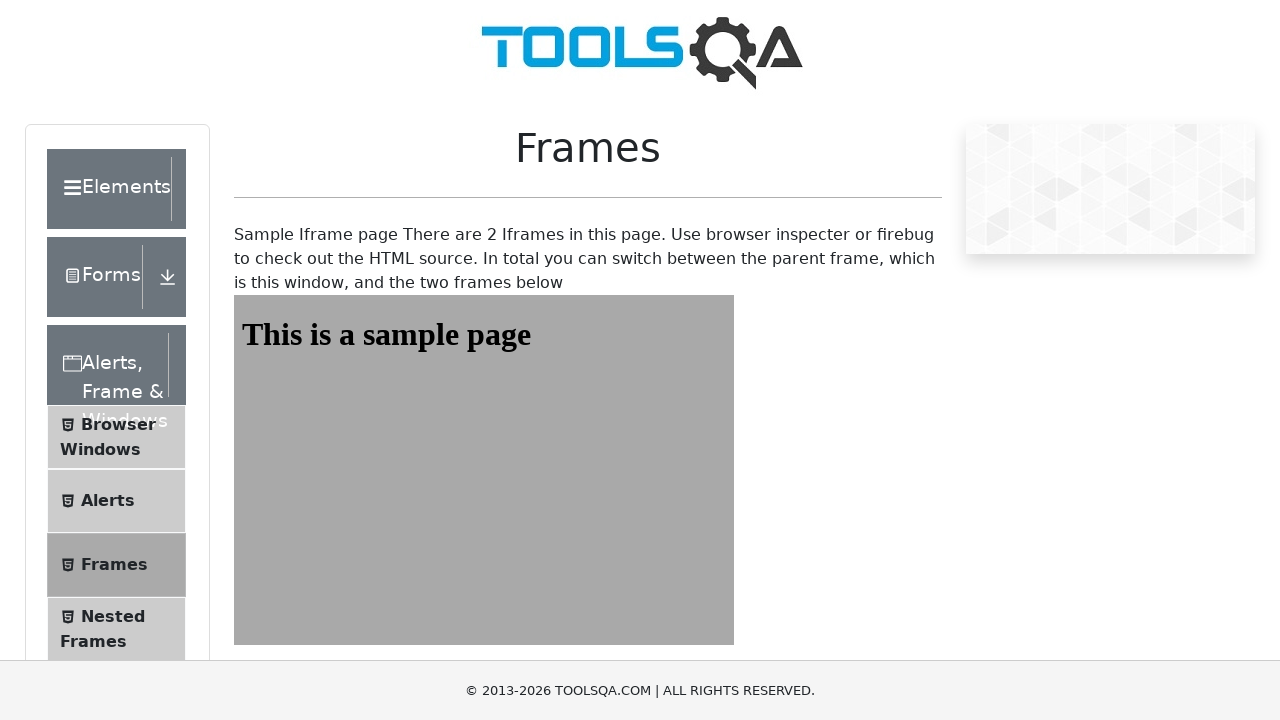

Navigated to https://demoqa.com/frames
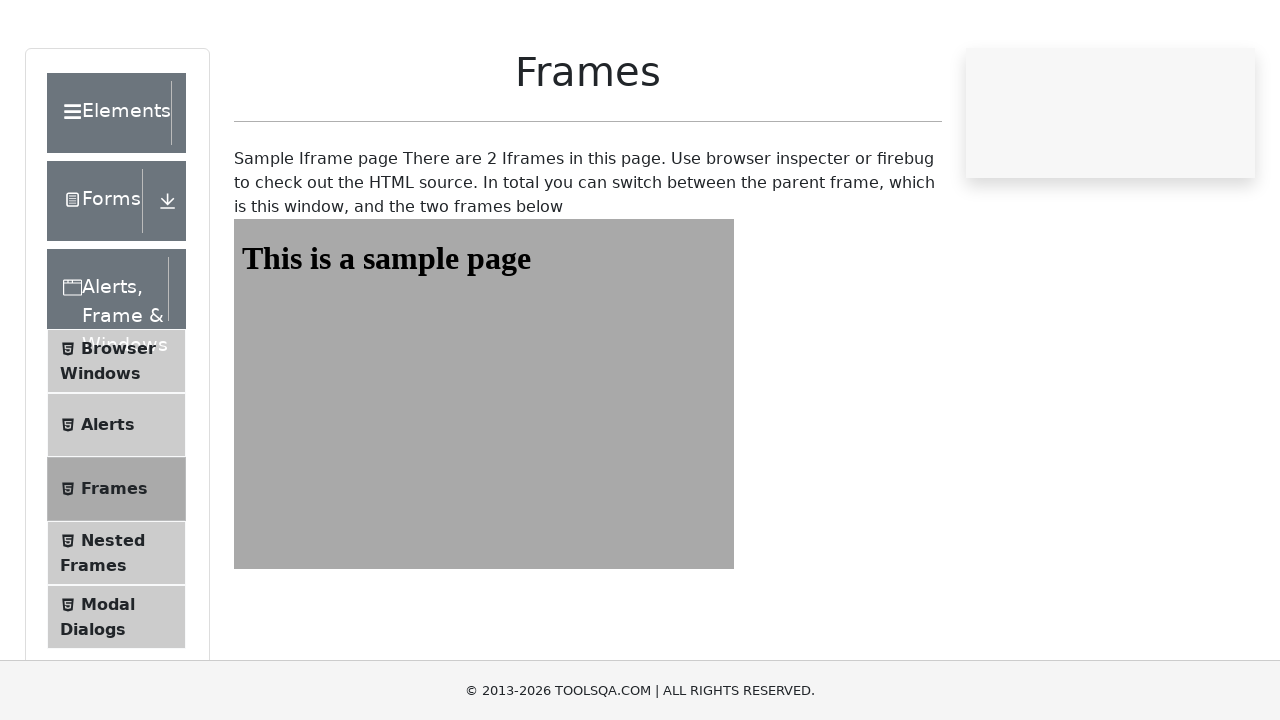

Located frame1 element
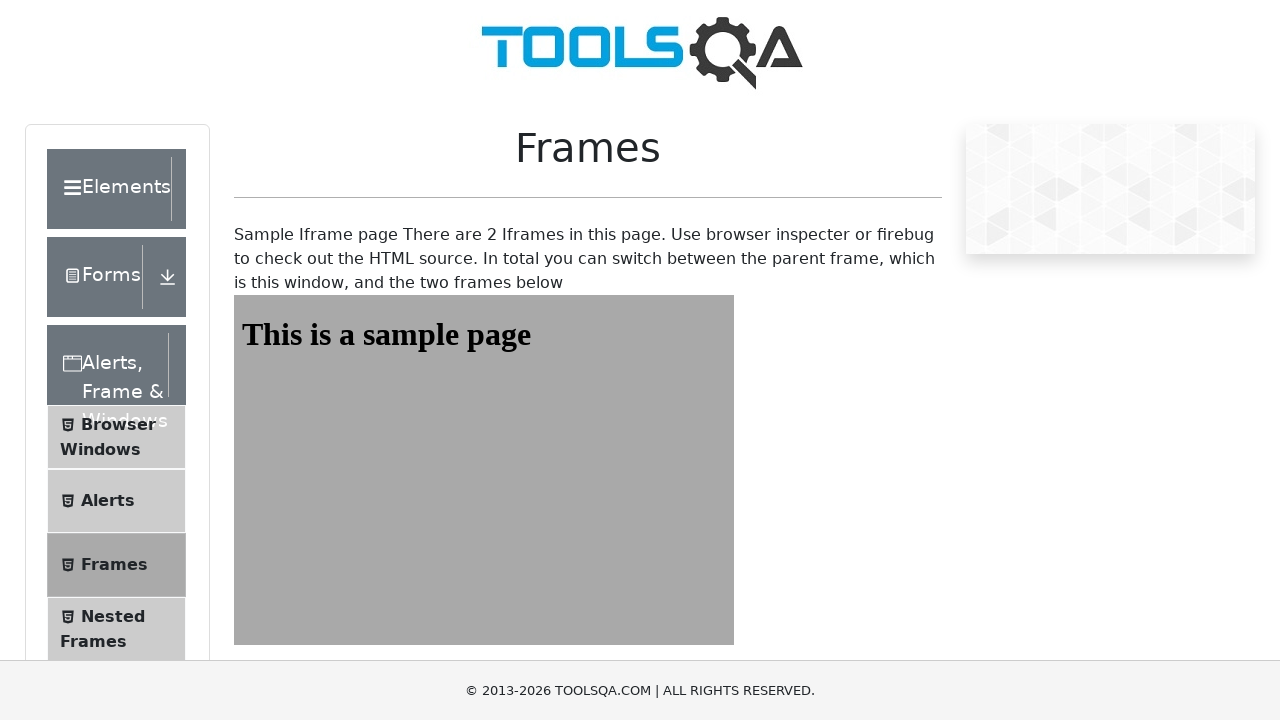

Retrieved content from frame1: This is a sample page
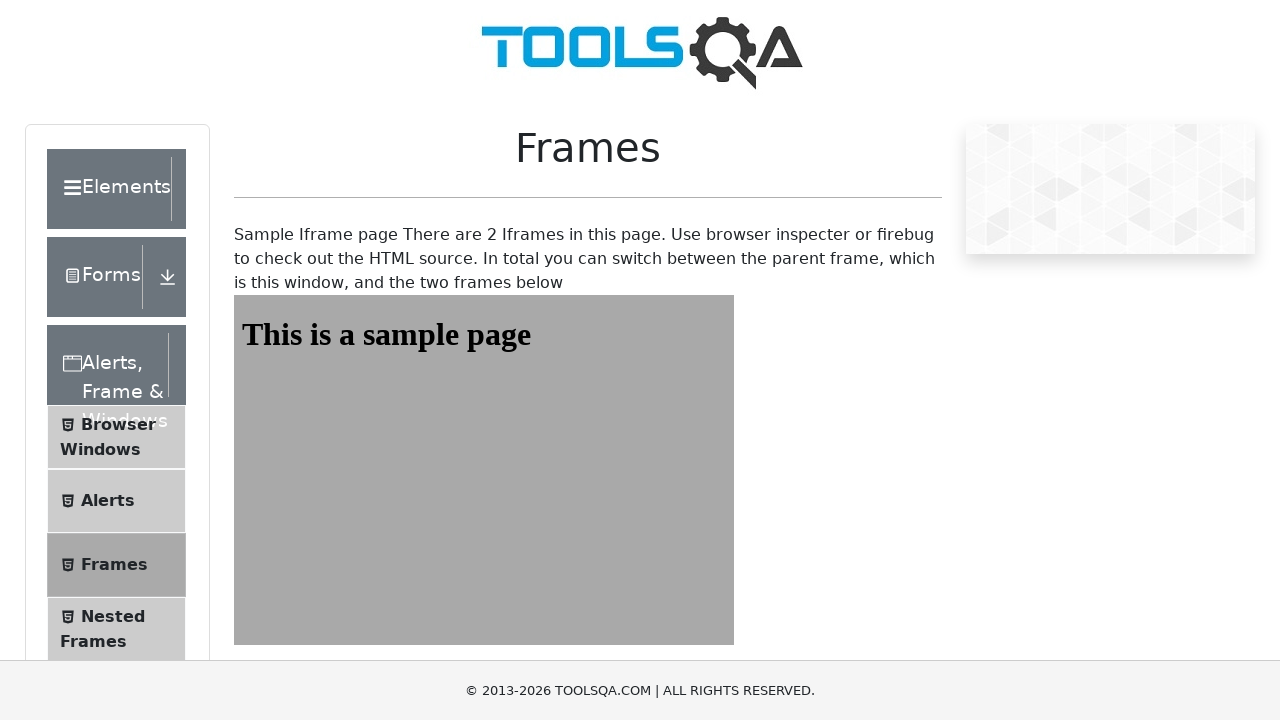

Located frame2 element
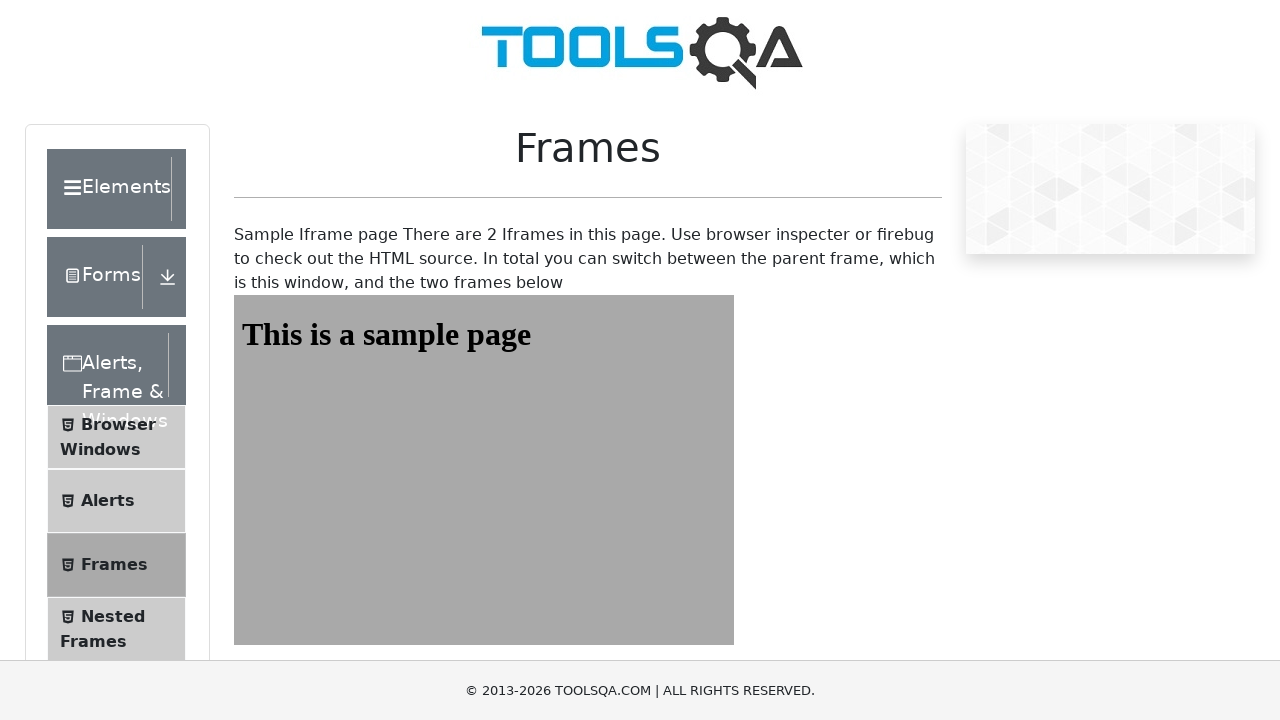

Retrieved content from frame2: This is a sample page
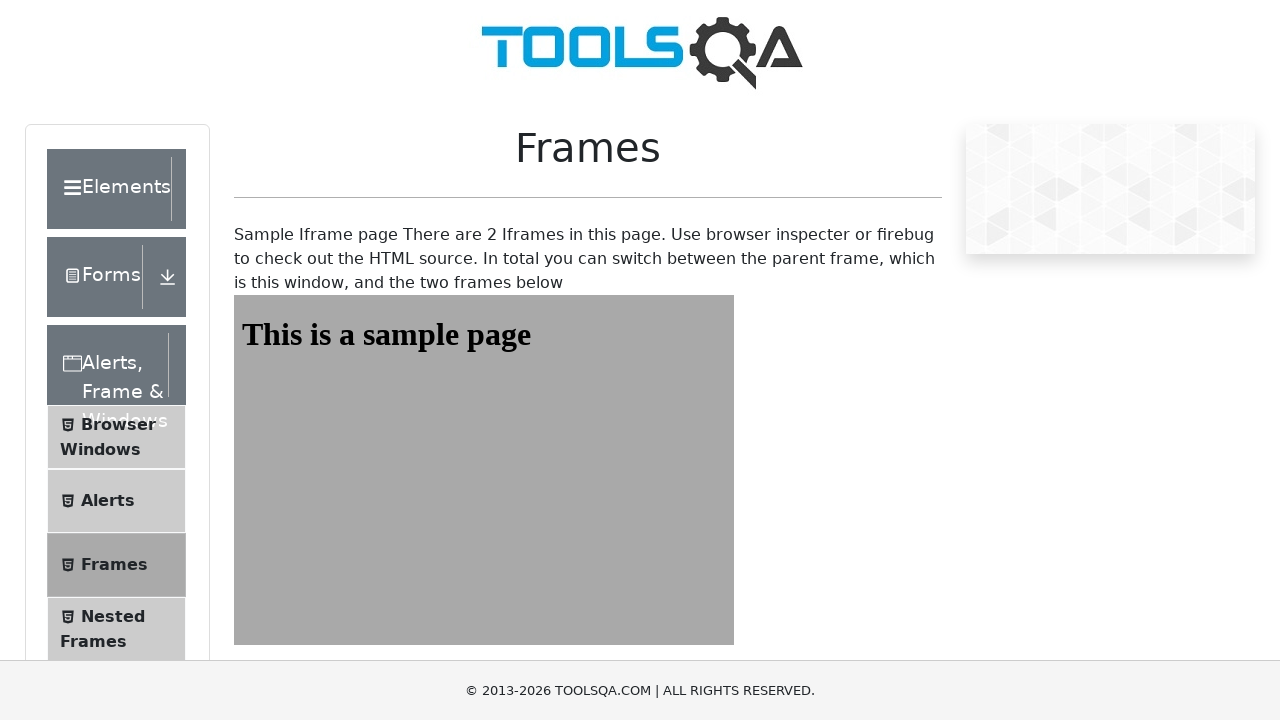

Verified that both frame1 and frame2 contain the same content
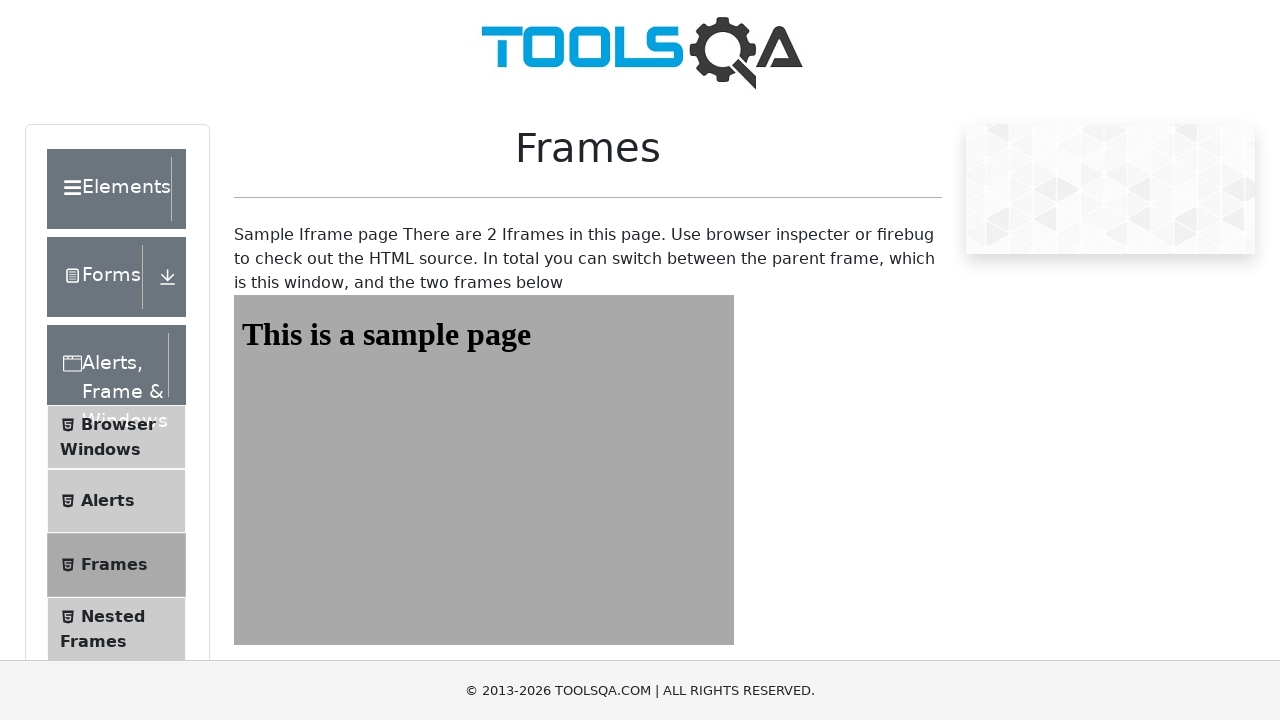

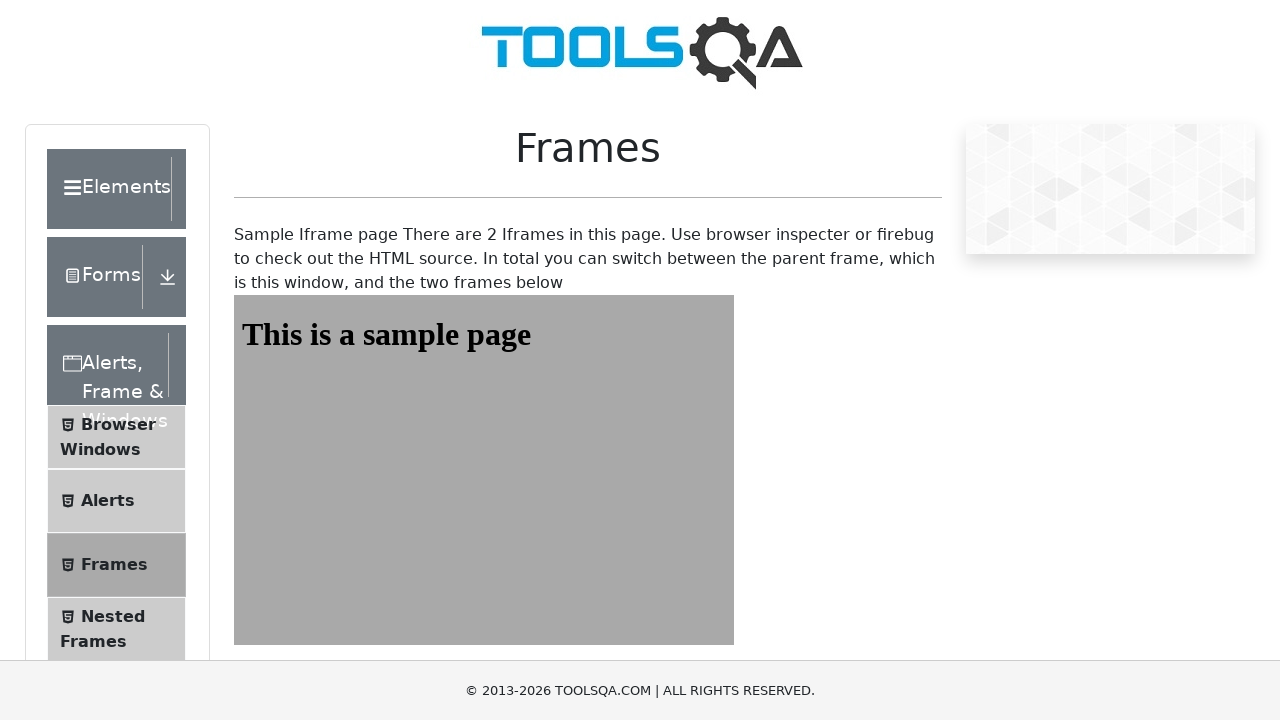